Tests the contact form textarea functionality by entering a message in the Message field

Starting URL: https://www.nexchar.com/contactus

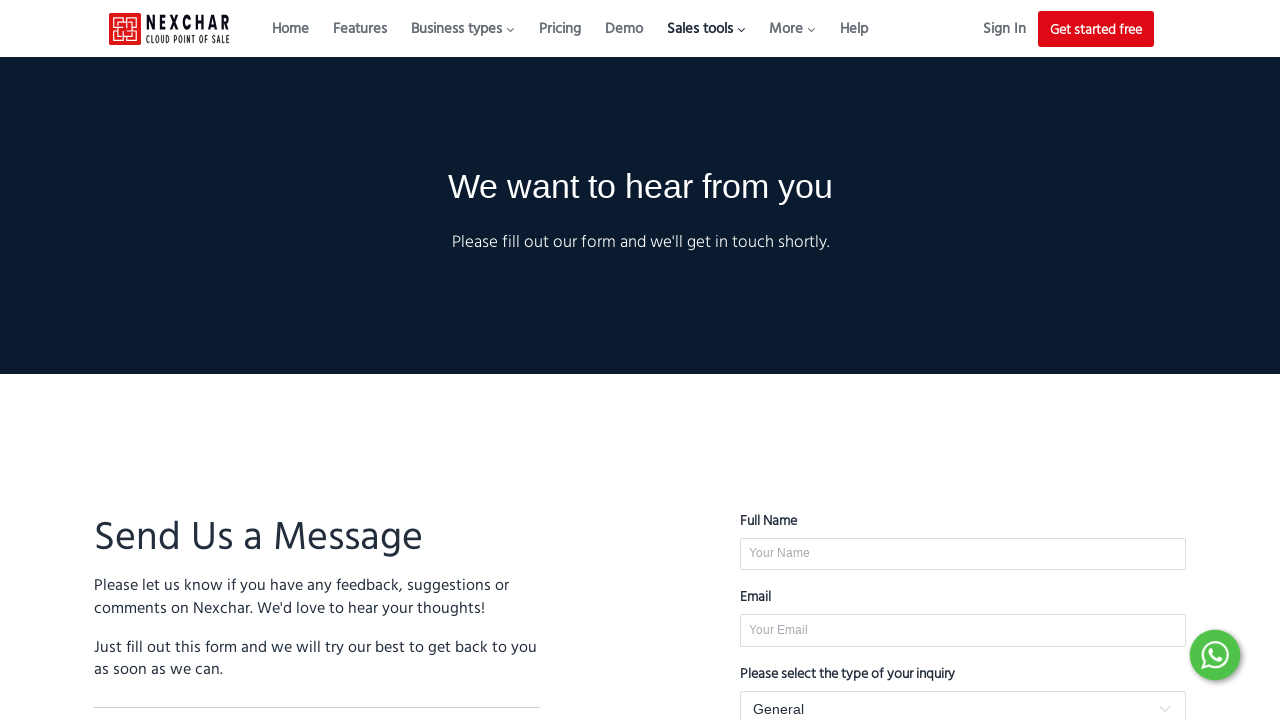

Filled Message textarea with 'very good testing' on #Message
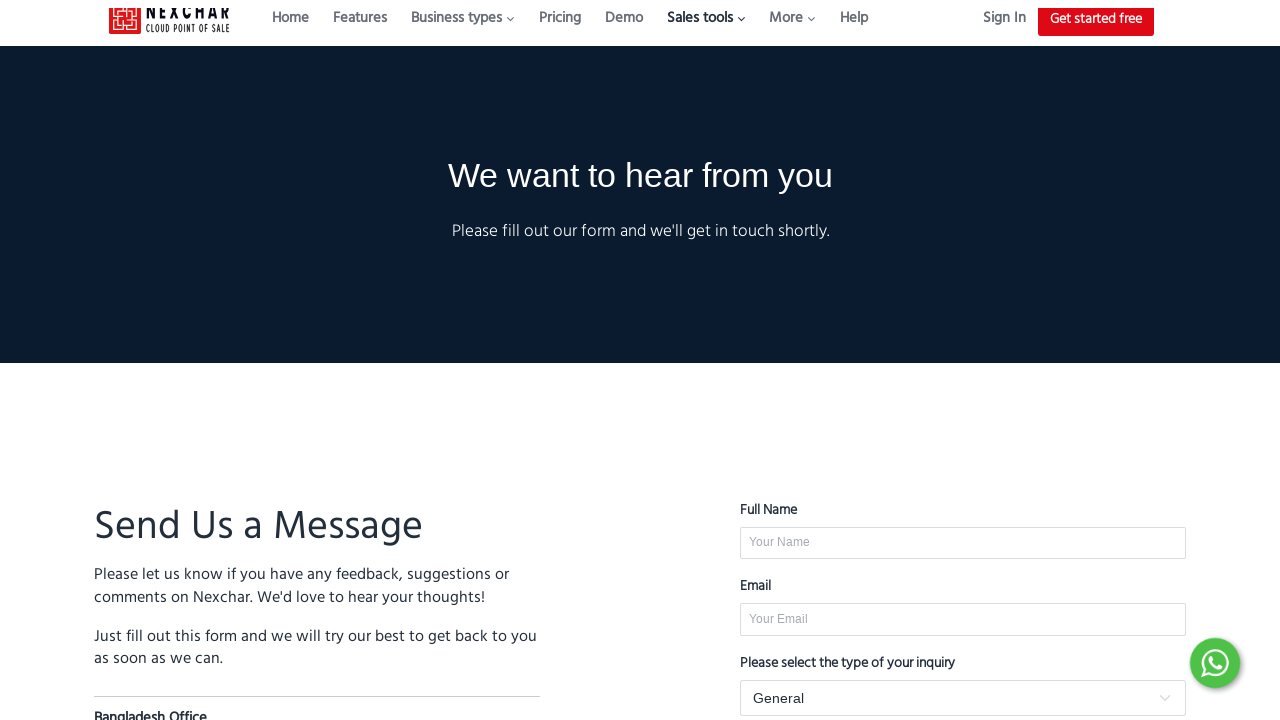

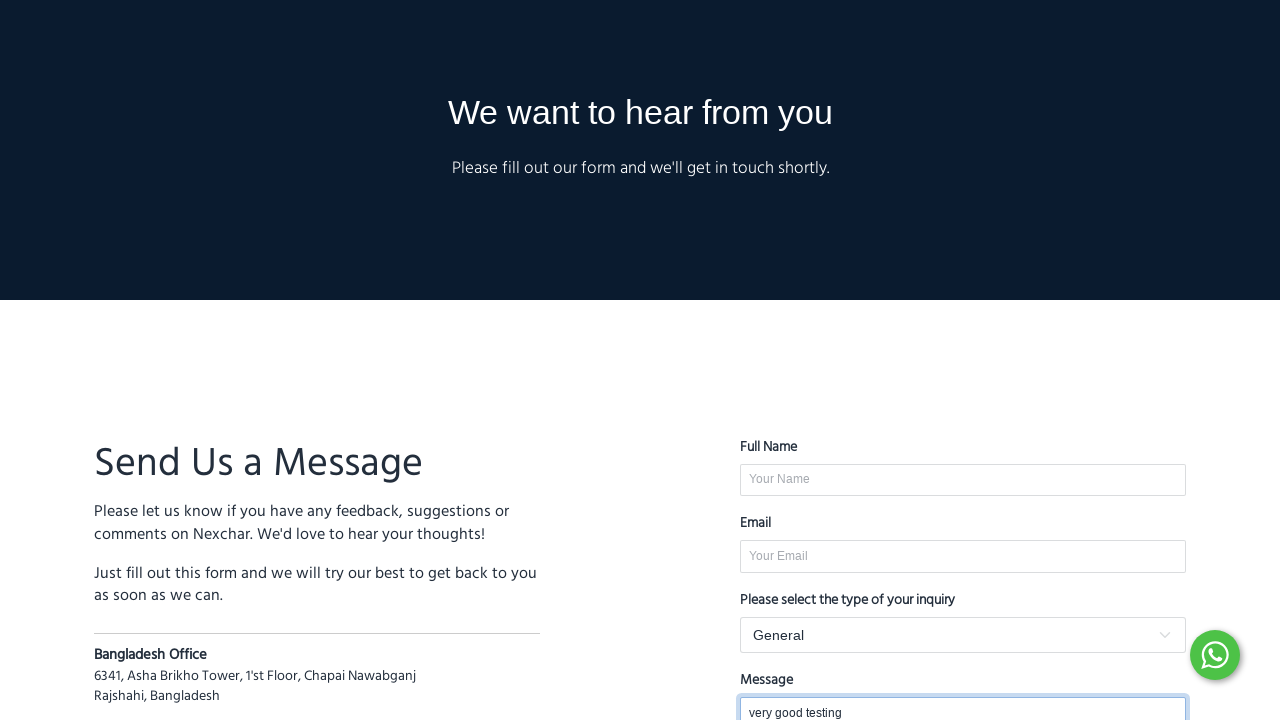